Tests selecting the GPT2-SM model and verifies that all corresponding SAE options are displayed.

Starting URL: https://neuronpedia.org/search

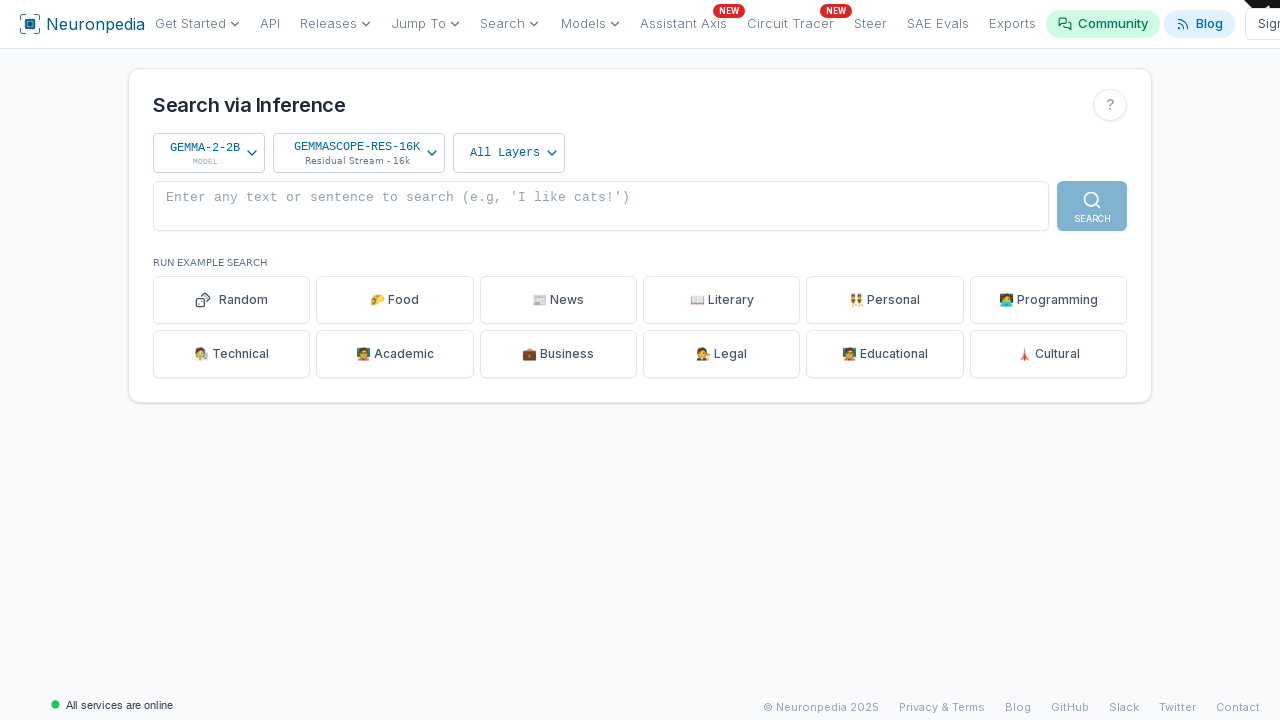

Clicked on the model selector dropdown at (209, 153) on [data-state="closed"][data-sentry-source-file="model-selector.tsx"]
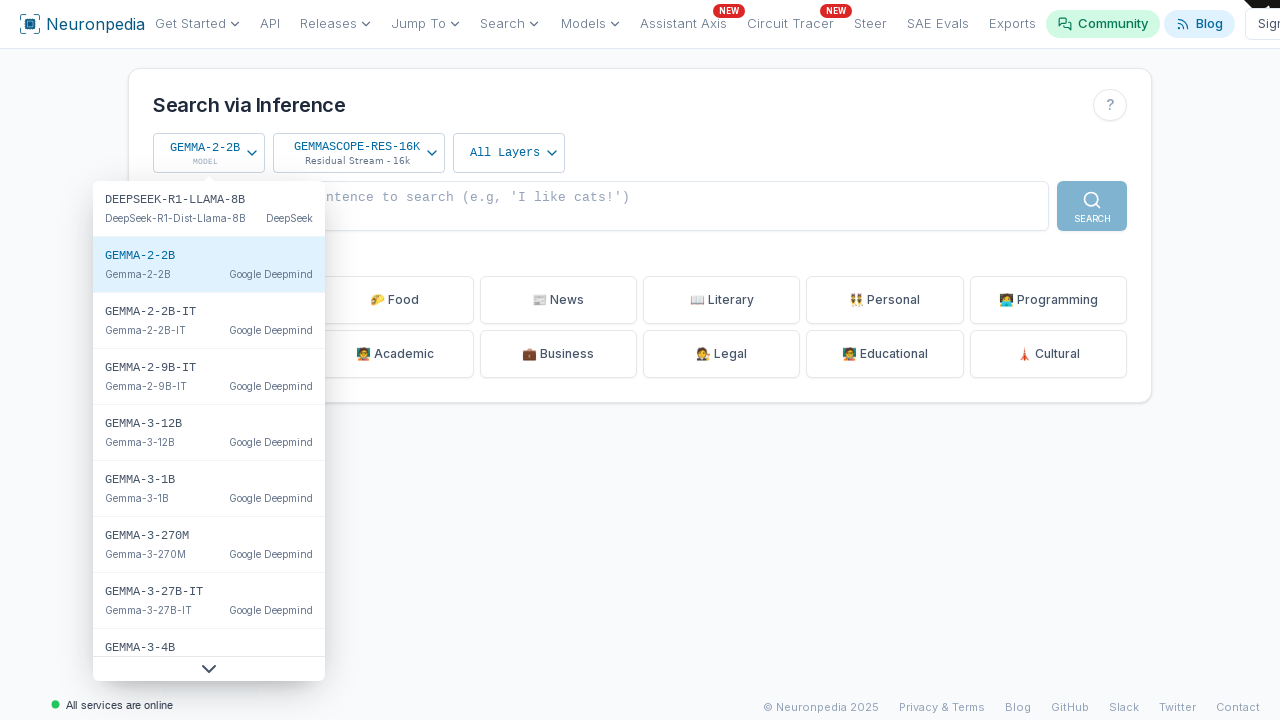

Selected GPT2-SM model from dropdown at (140, 451) on internal:text="GPT2-SM"i >> nth=0
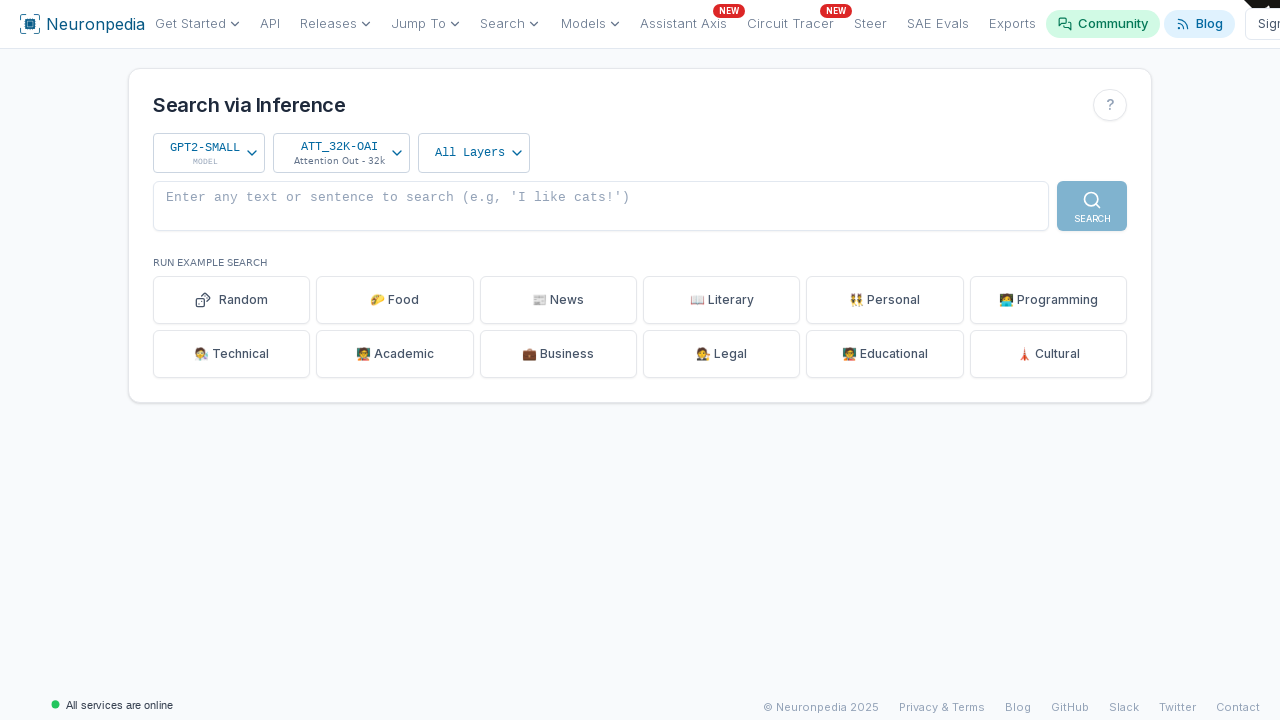

Clicked on the sourceset selector dropdown at (342, 153) on [data-state="closed"][data-sentry-source-file="sourceset-selector.tsx"]
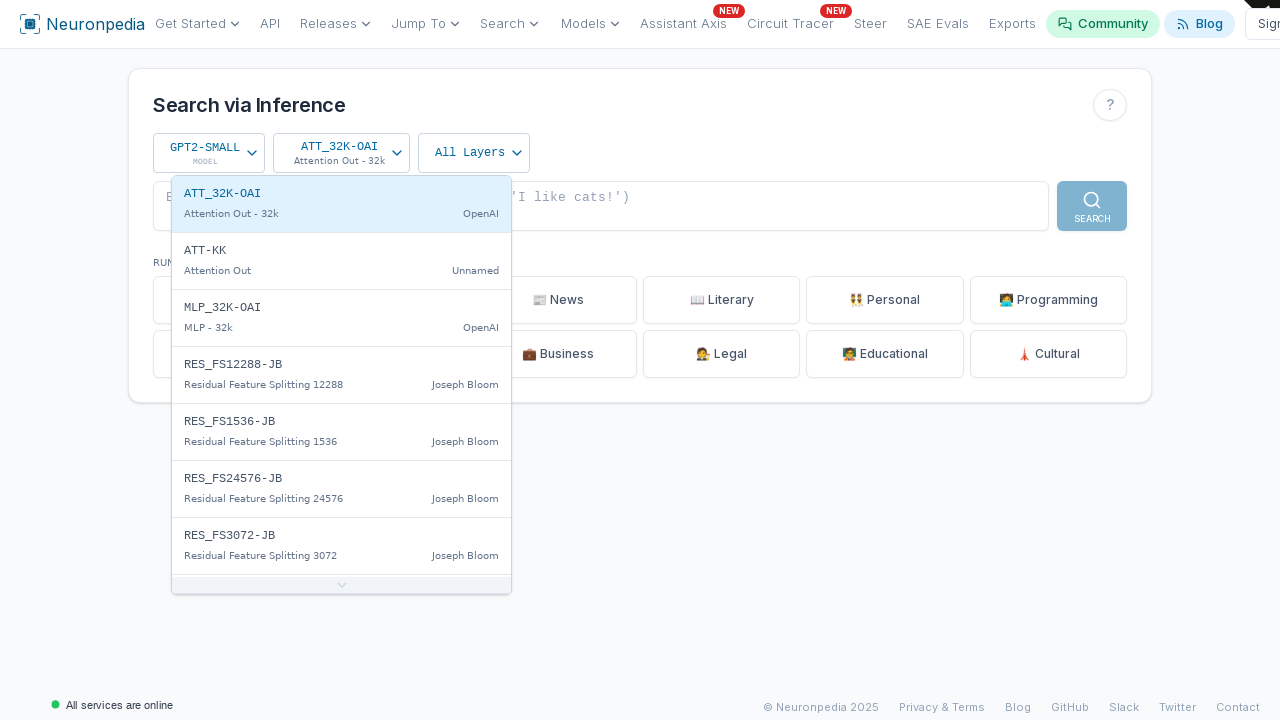

Verified SAE option 'att_32k-oai' is visible
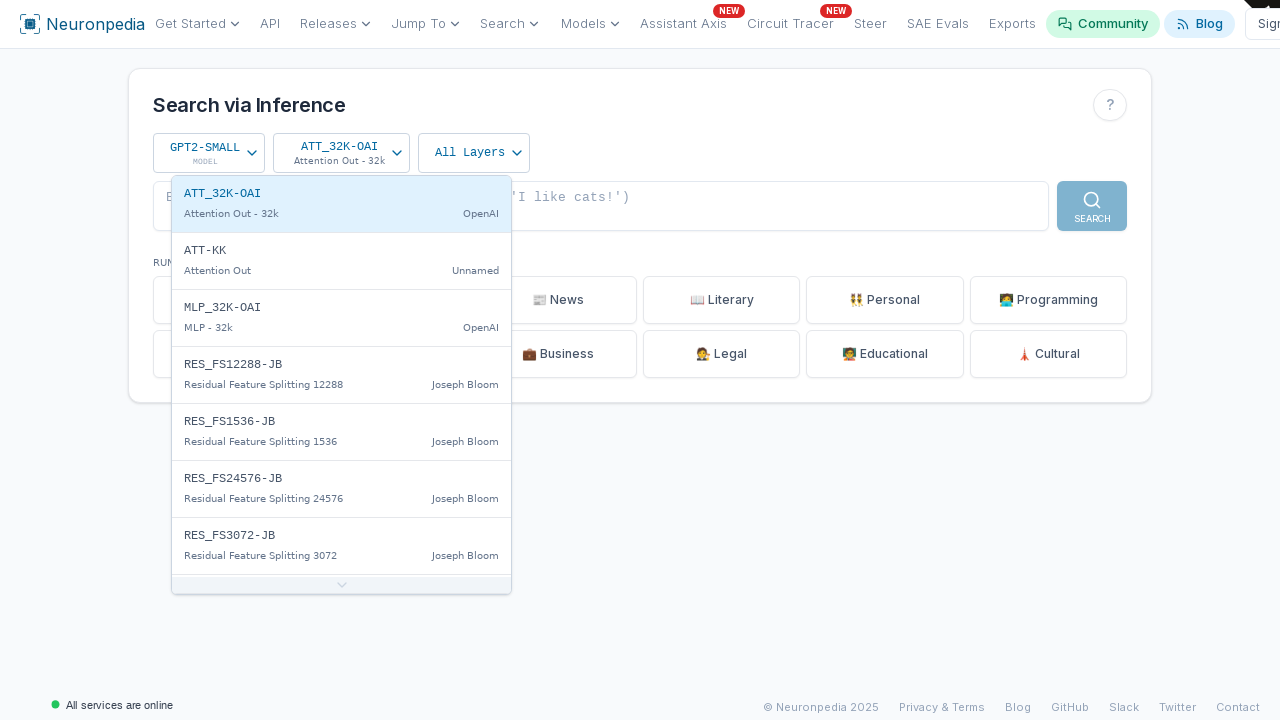

Verified SAE option 'att-kk' is visible
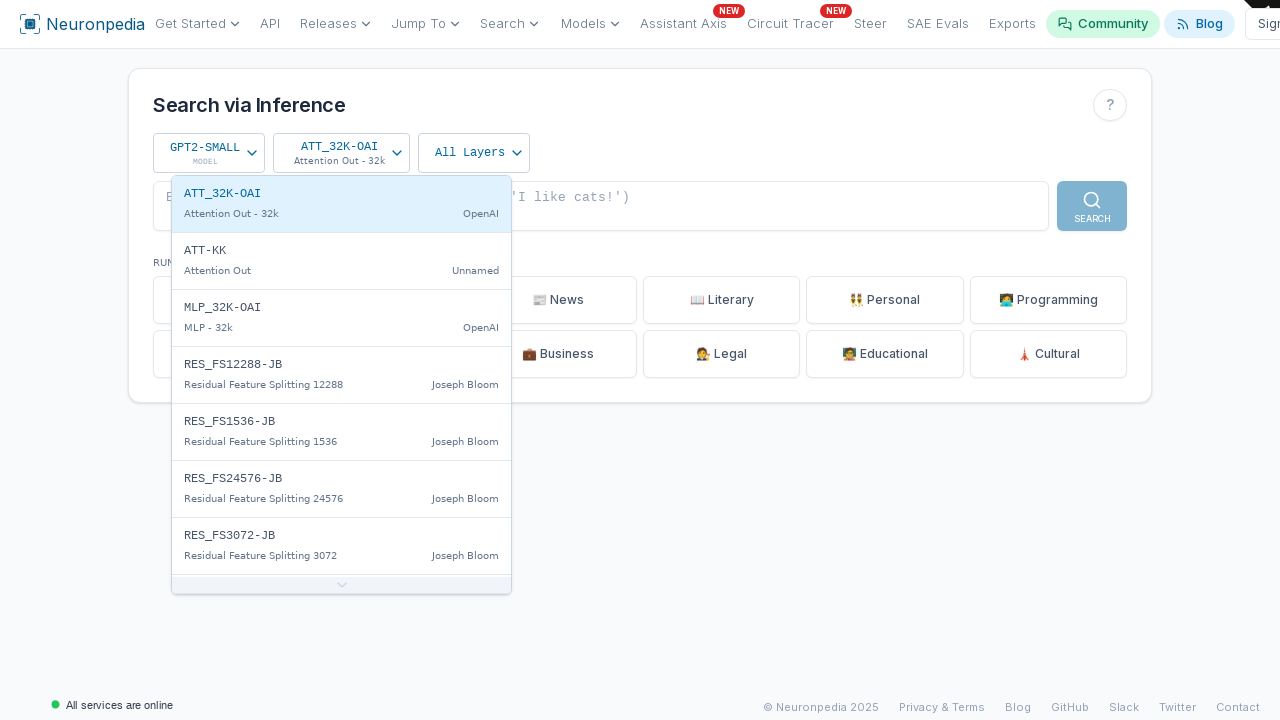

Verified SAE option 'mlp_32k-oai' is visible
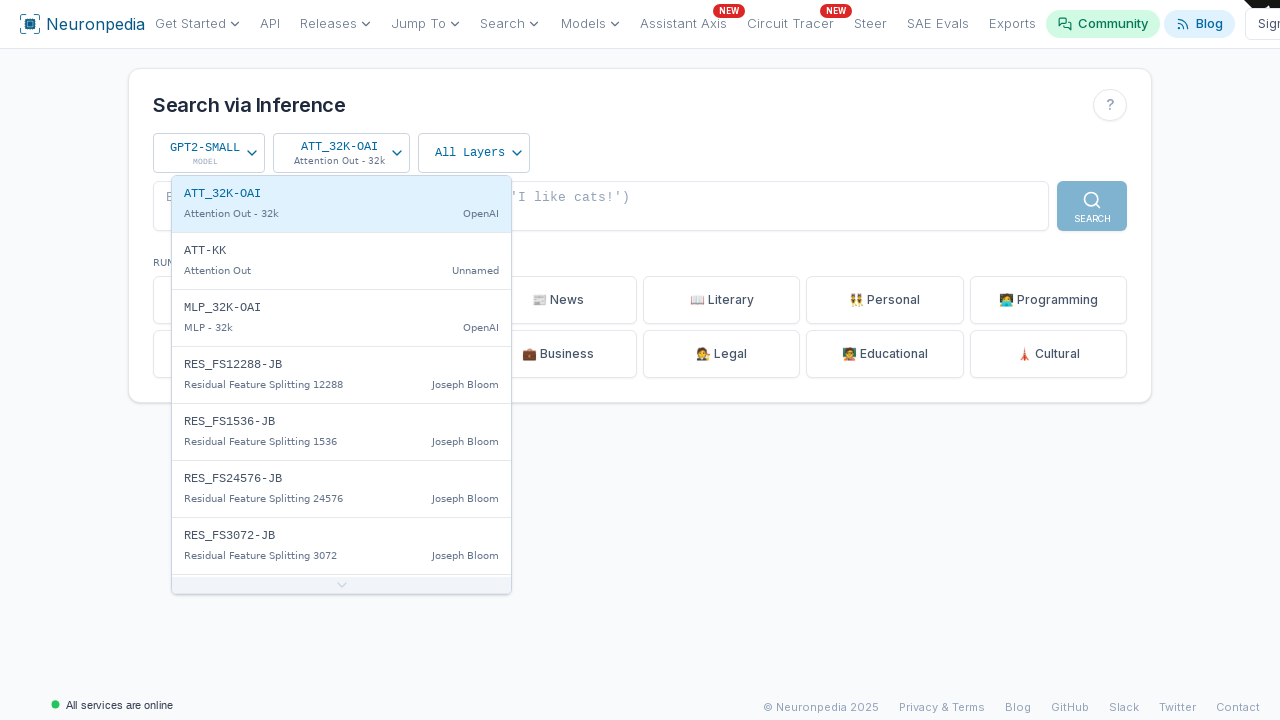

Verified SAE option 'res_fs12288-jb' is visible
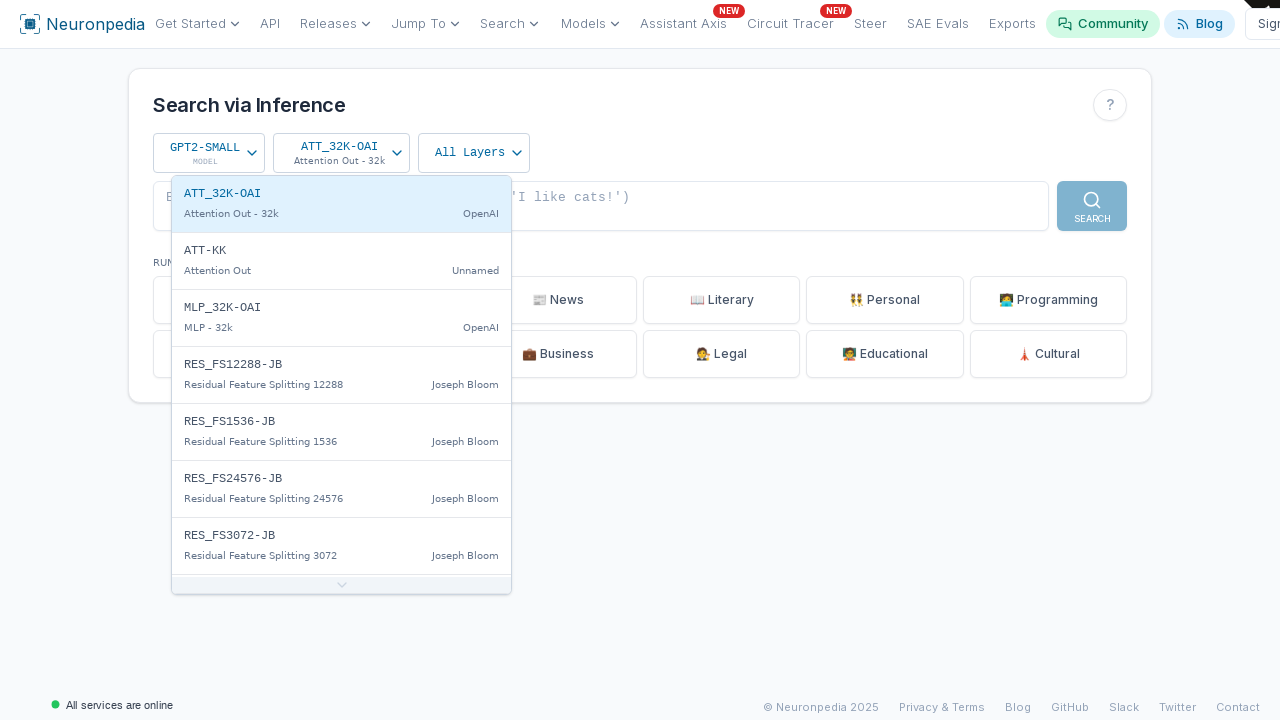

Verified SAE option 'res_fs1536-jb' is visible
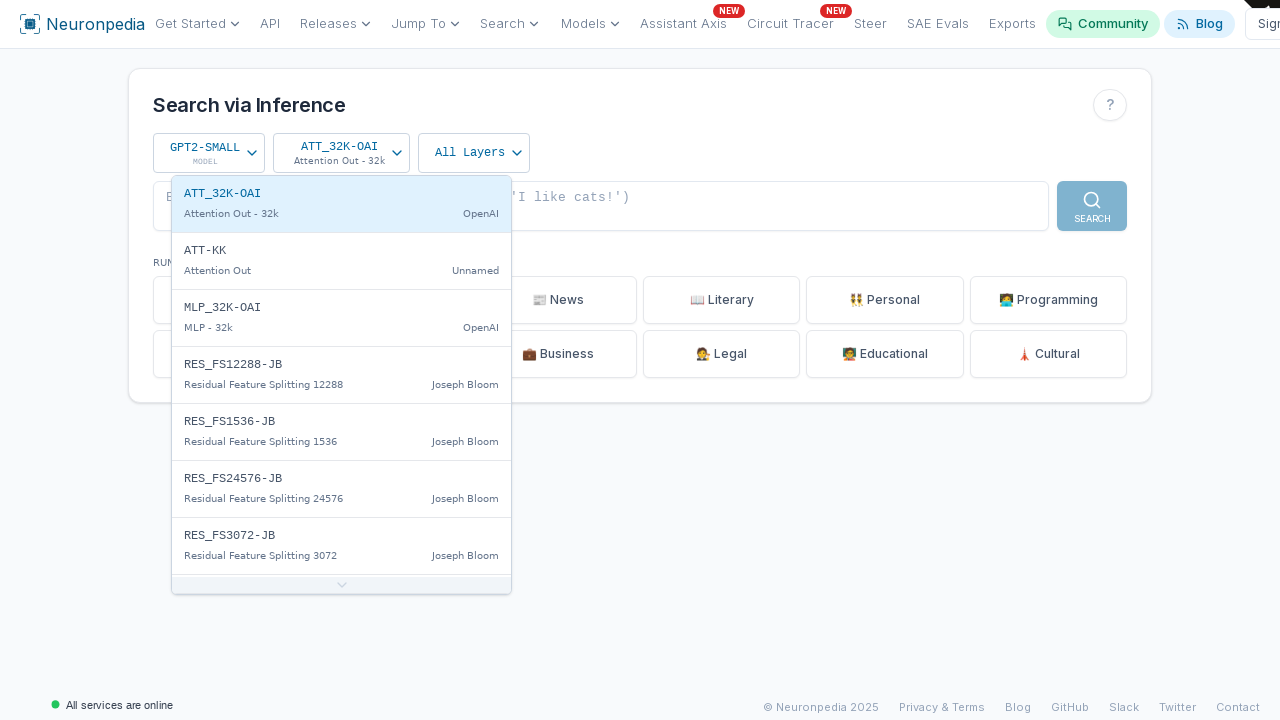

Verified SAE option 'res_fs24576-jb' is visible
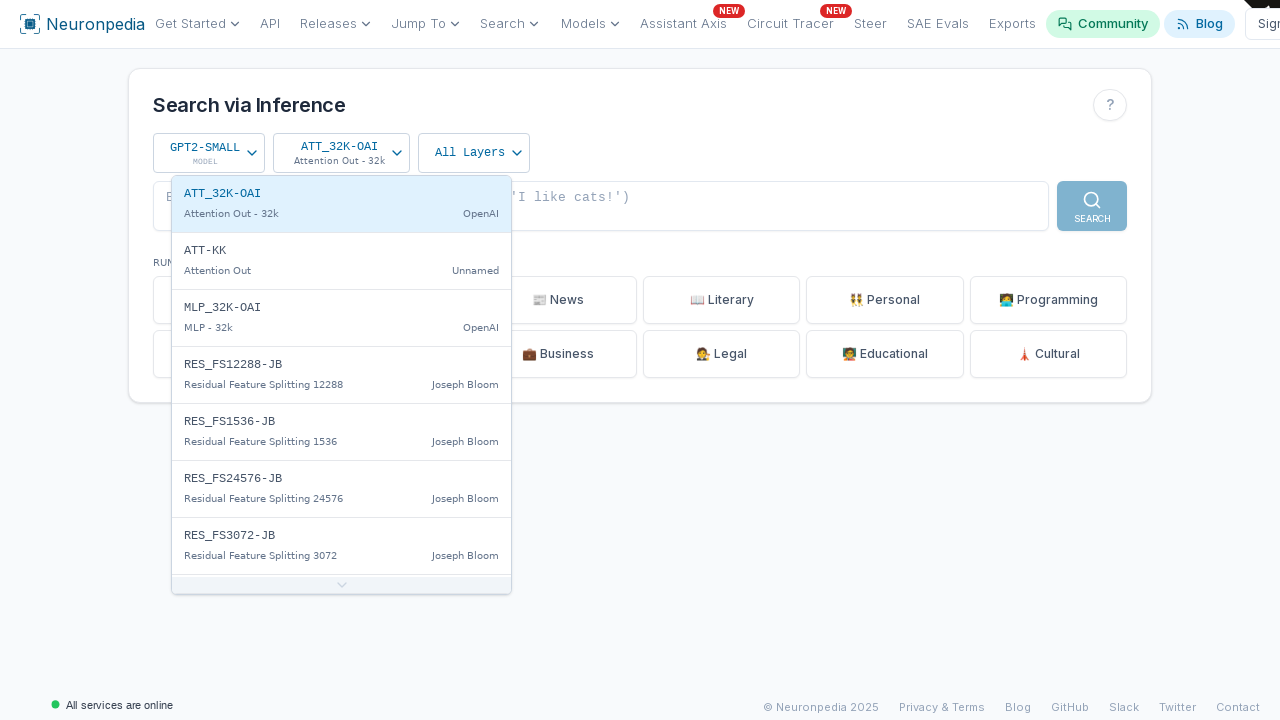

Verified SAE option 'res_fs3072-jb' is visible
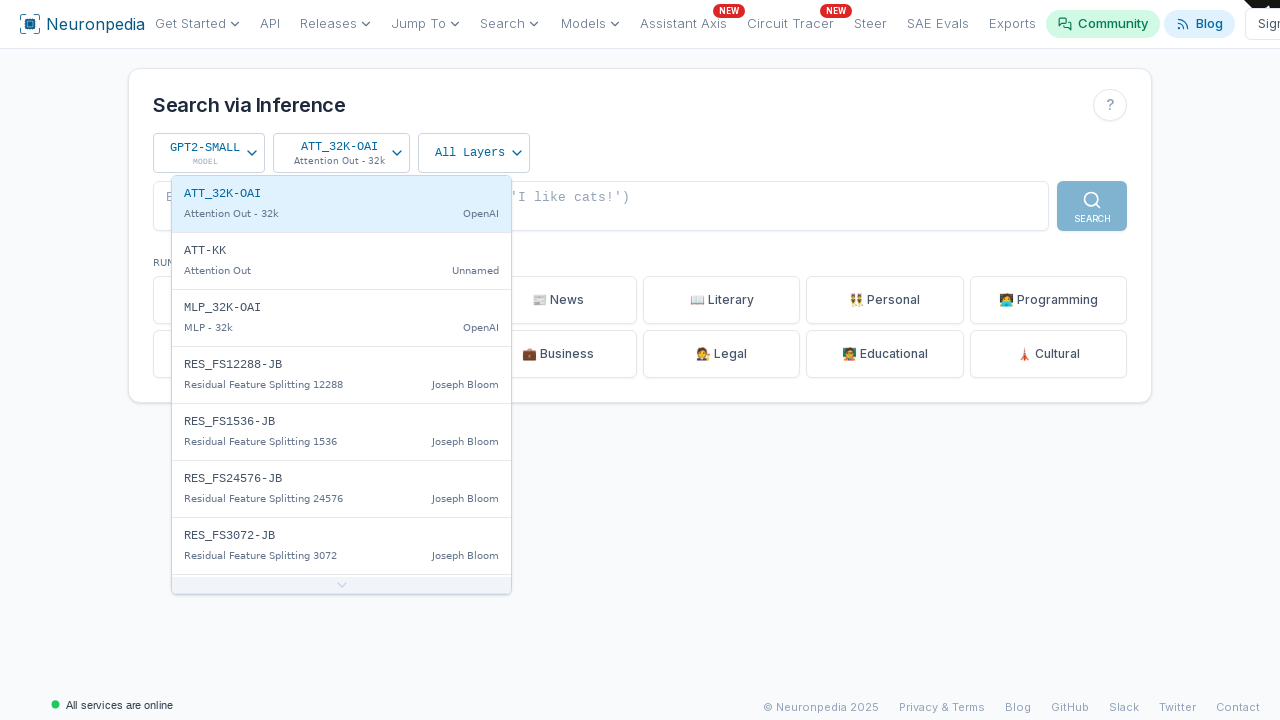

Verified SAE option 'res_fs49152-jb' is visible
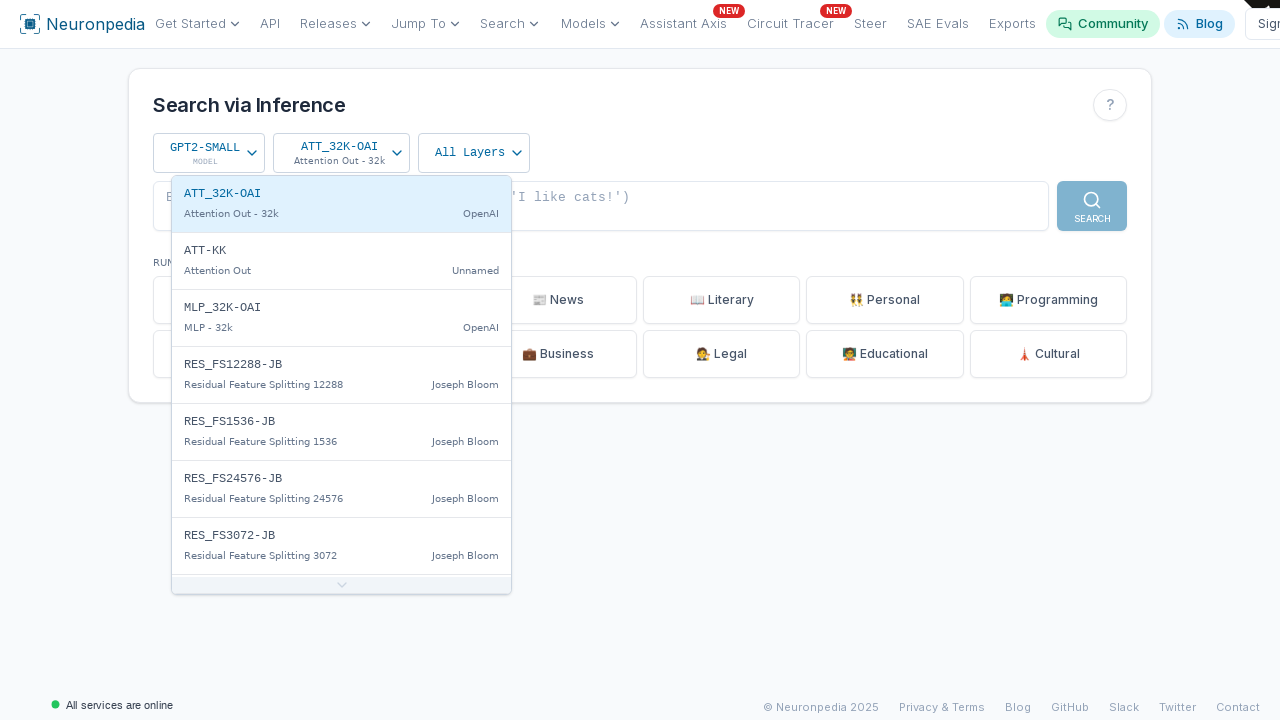

Verified SAE option 'res_fs6144-jb' is visible
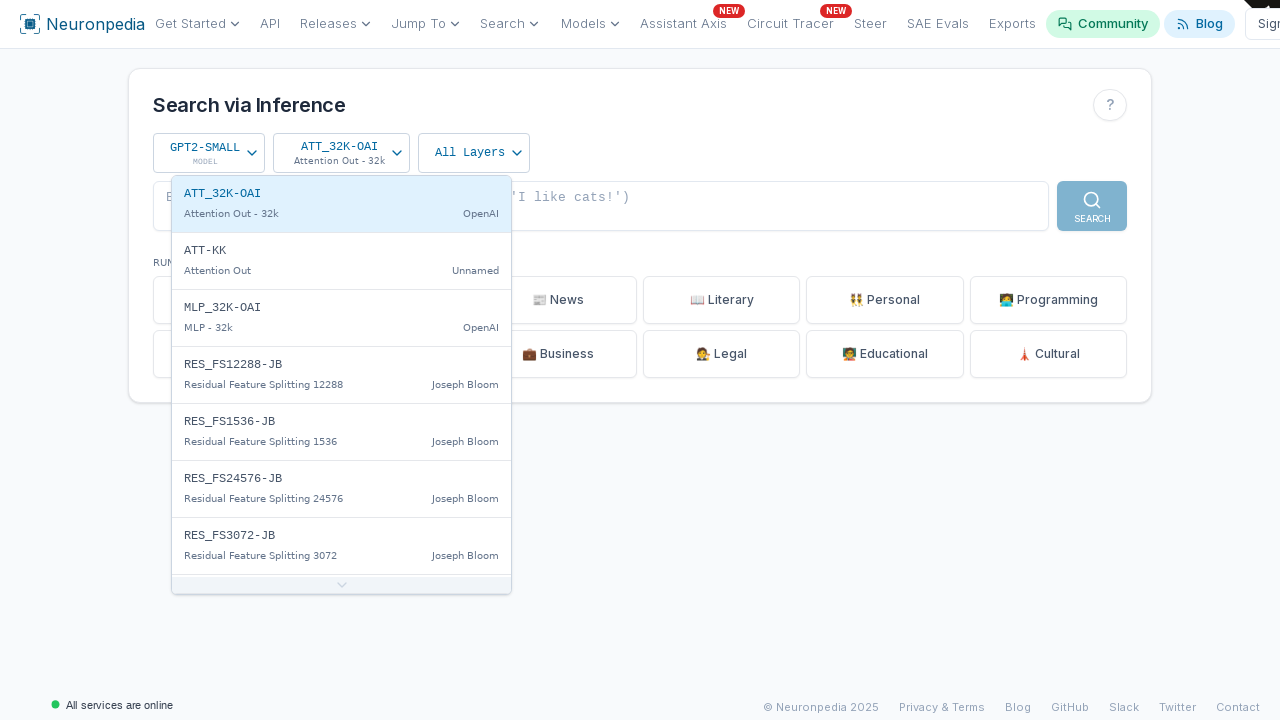

Verified SAE option 'res_fs768-jb' is visible
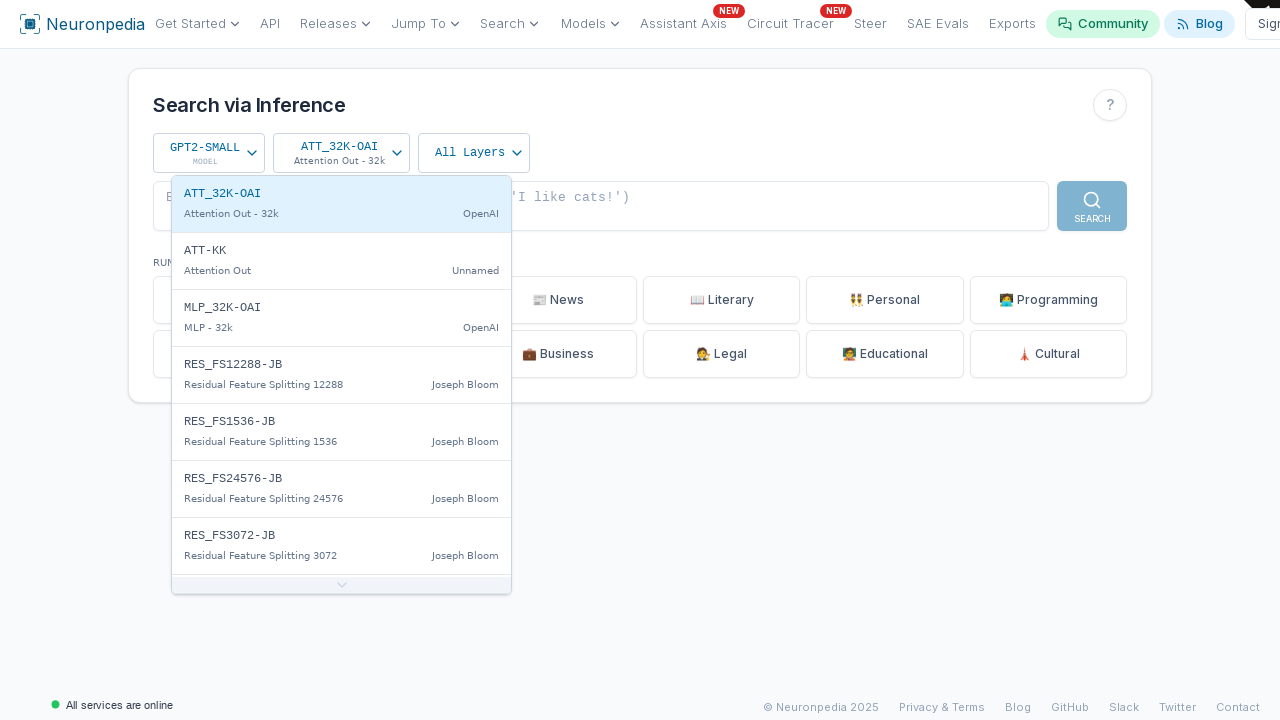

Verified SAE option 'res_fs98304-jb' is visible
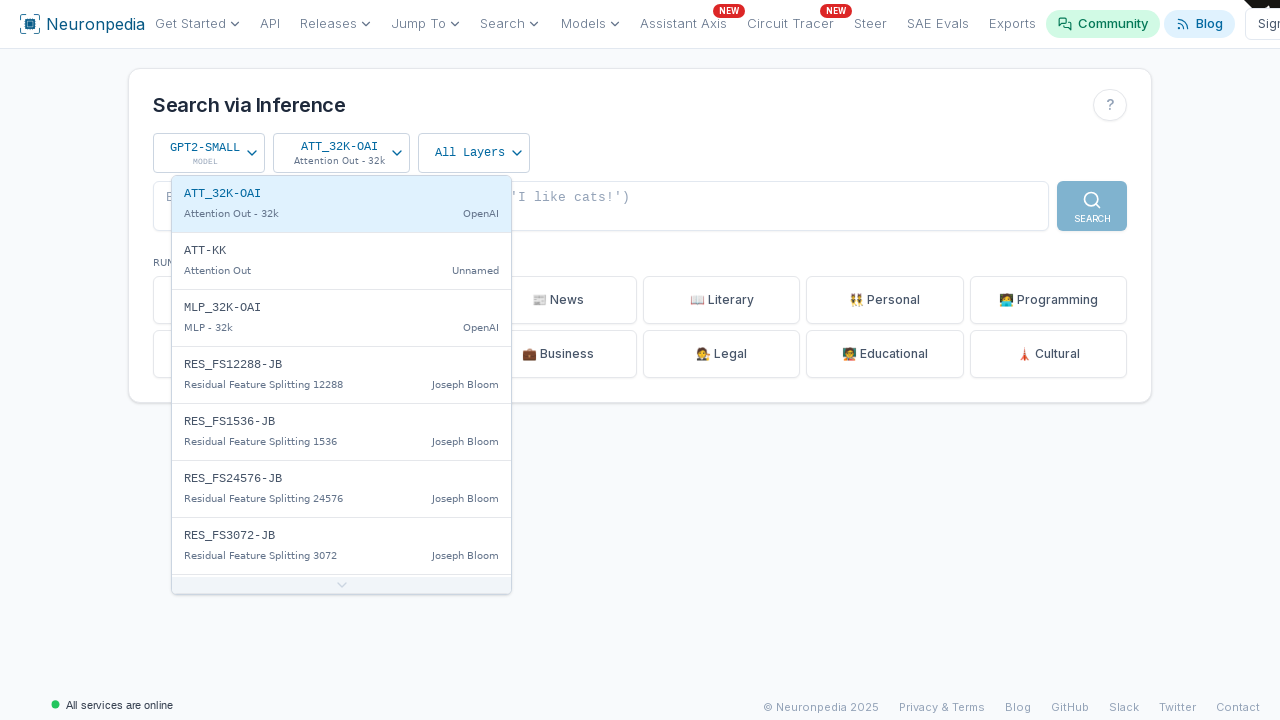

Verified SAE option 'res_mid_32k-oai' is visible
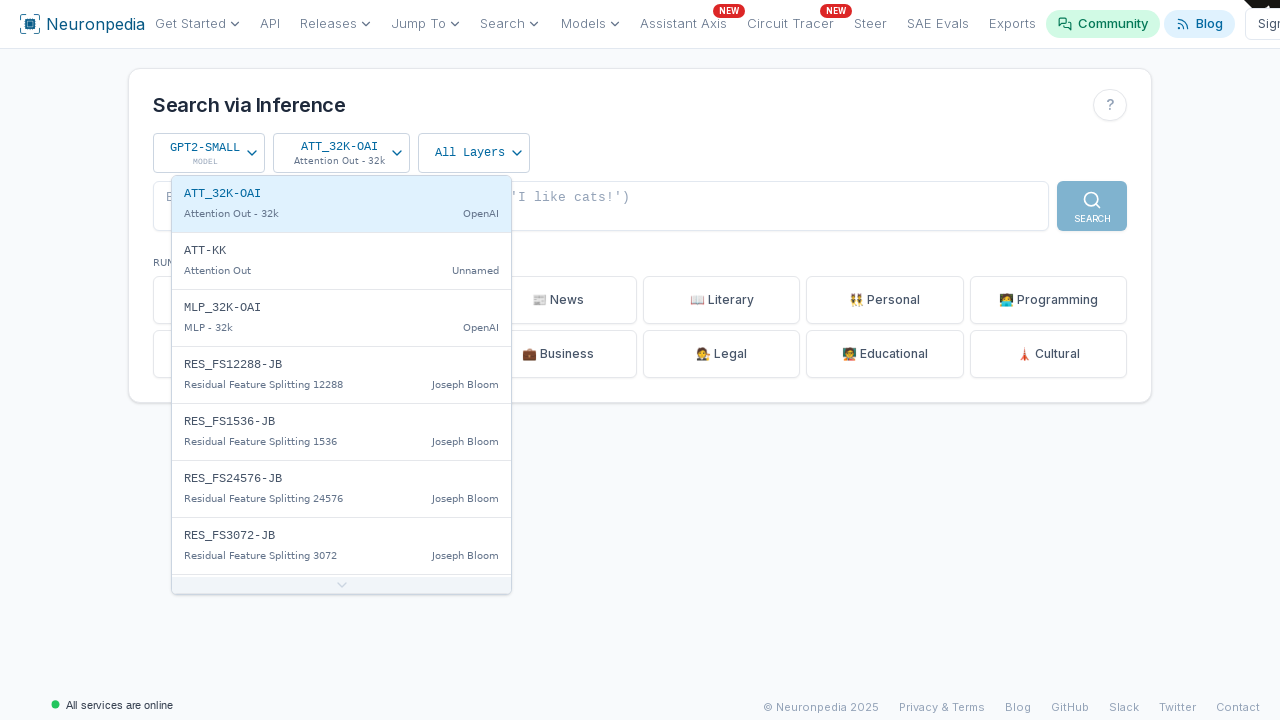

Verified SAE option 'res_post_32k-oai' is visible
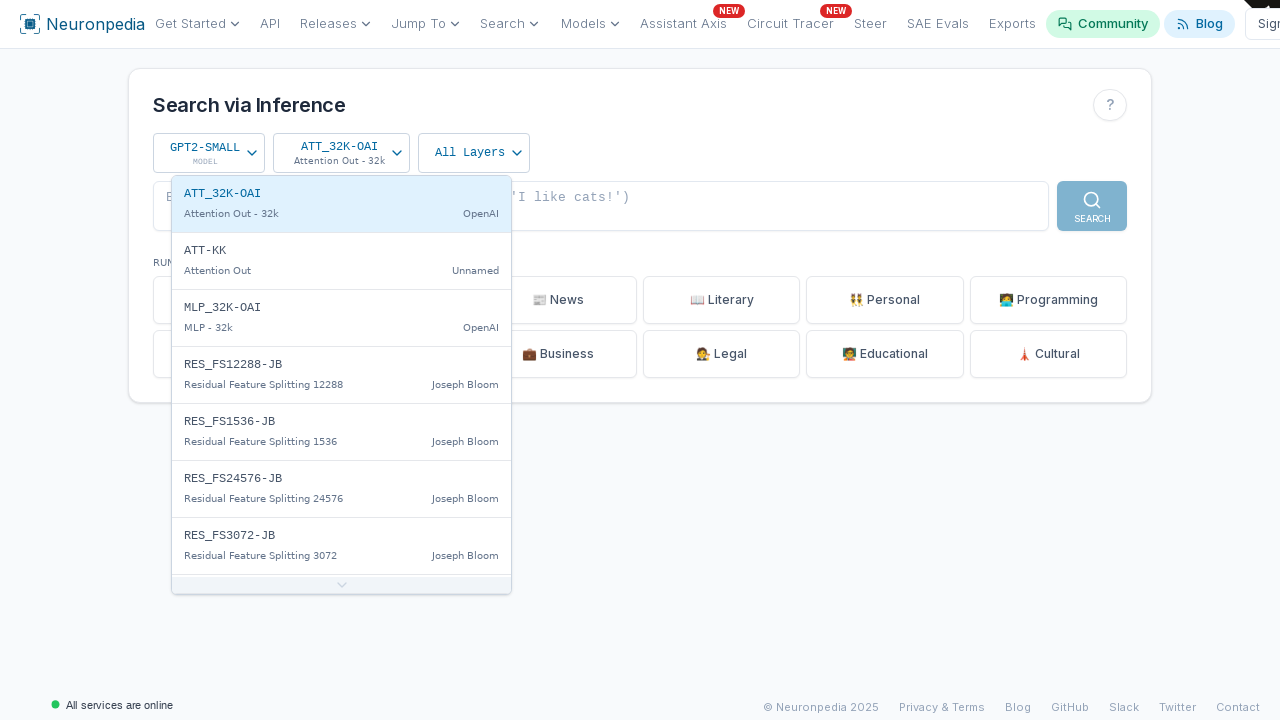

Verified SAE option 'res_sce-ajt' is visible
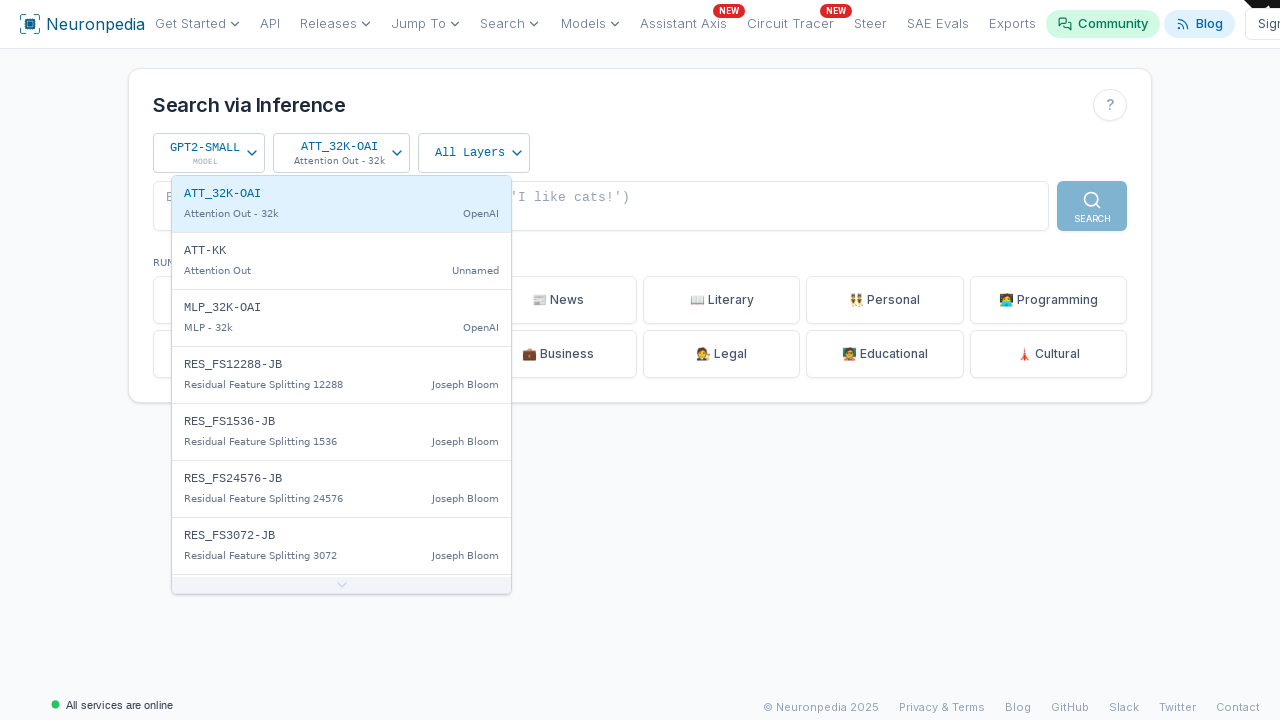

Verified SAE option 'res_scefr-ajt' is visible
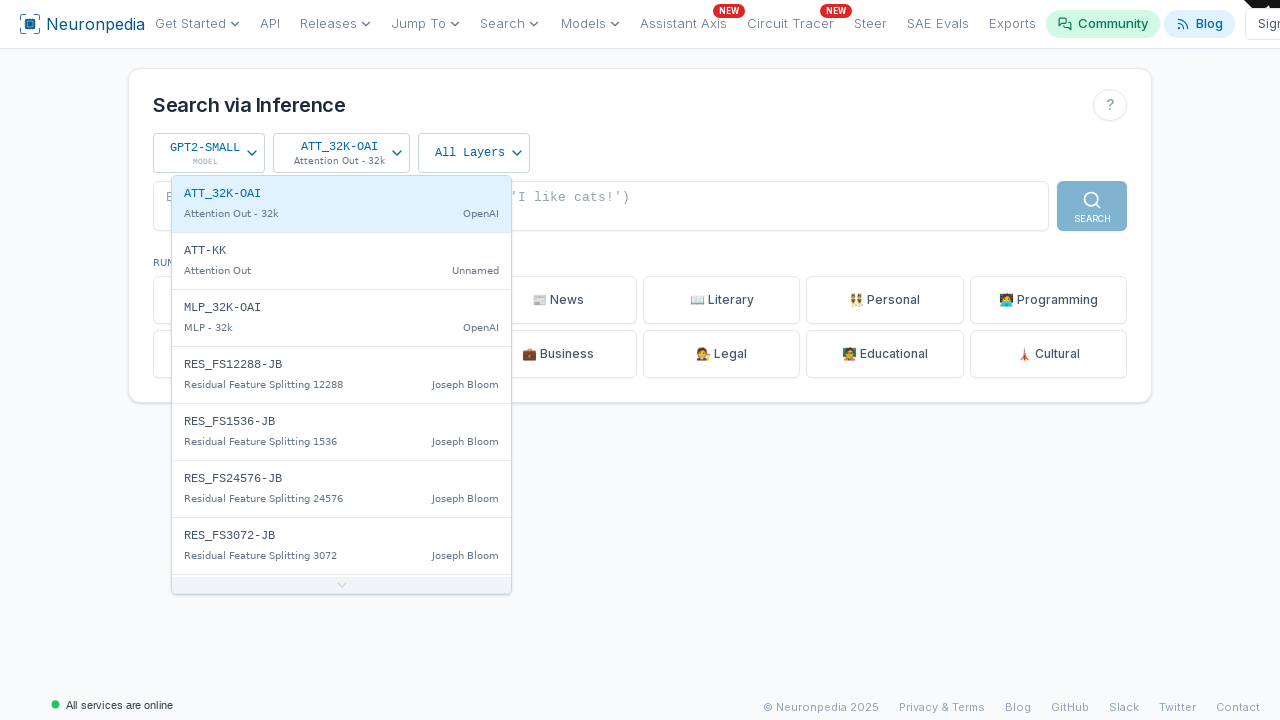

Verified SAE option 'res_scl-ajt' is visible
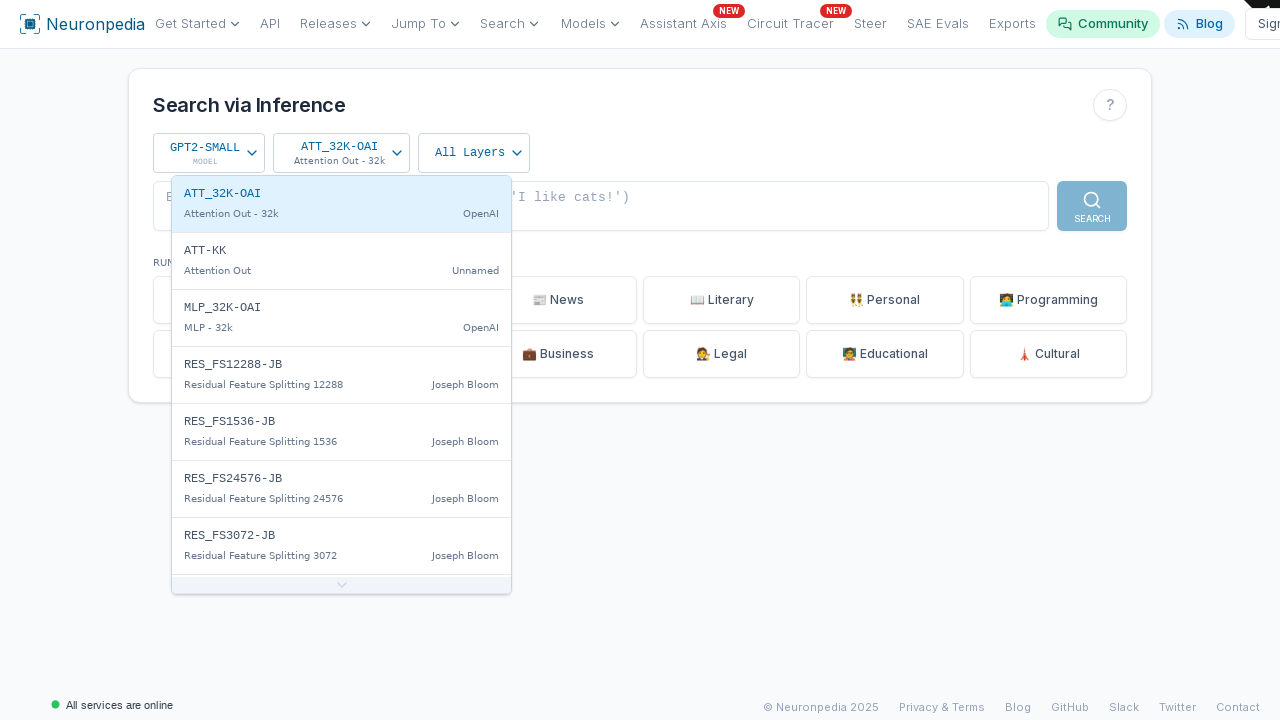

Verified SAE option 'res_sle-ajt' is visible
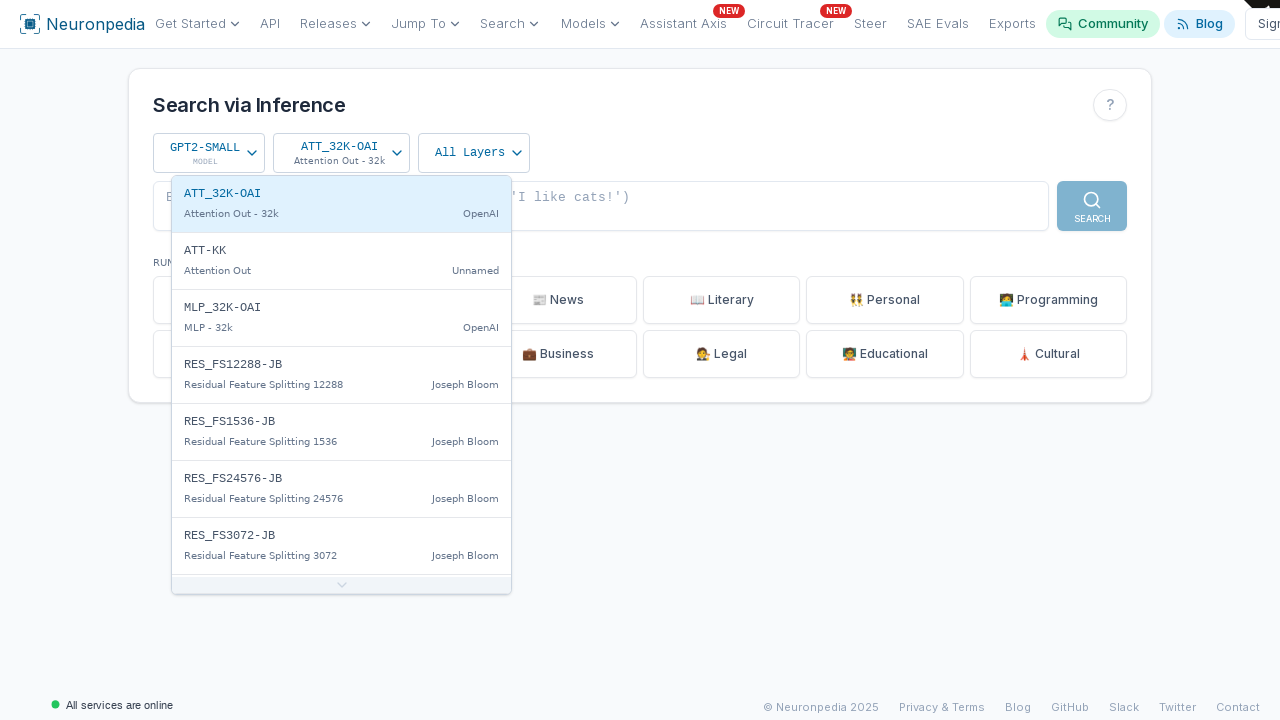

Verified SAE option 'res_slefr-ajt' is visible
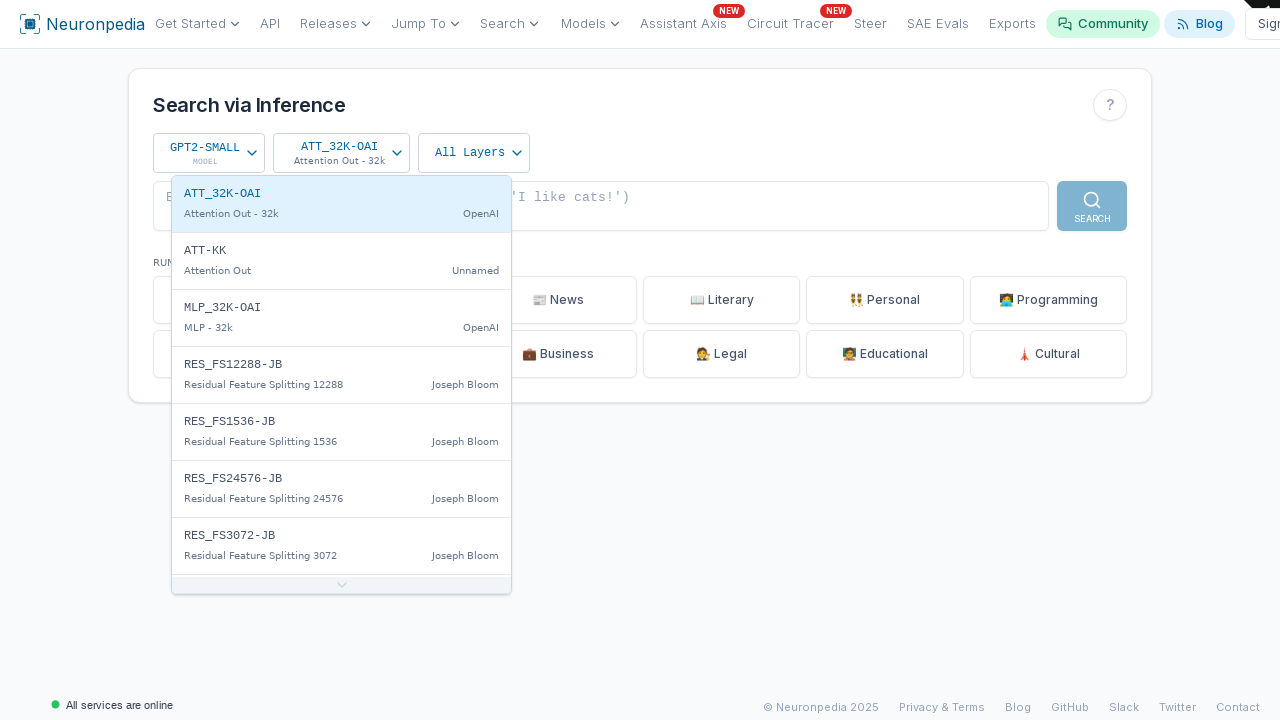

Verified SAE option 'res_sll-ajt' is visible
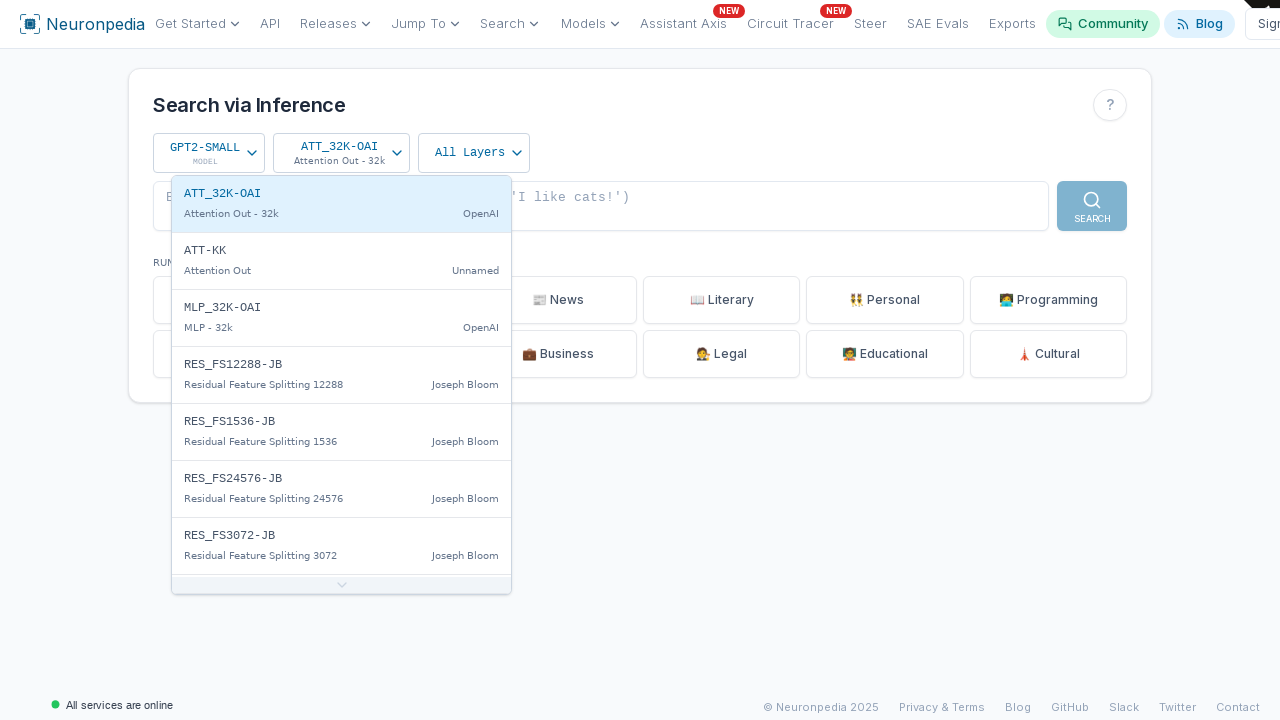

Verified SAE option 'res-jb' is visible
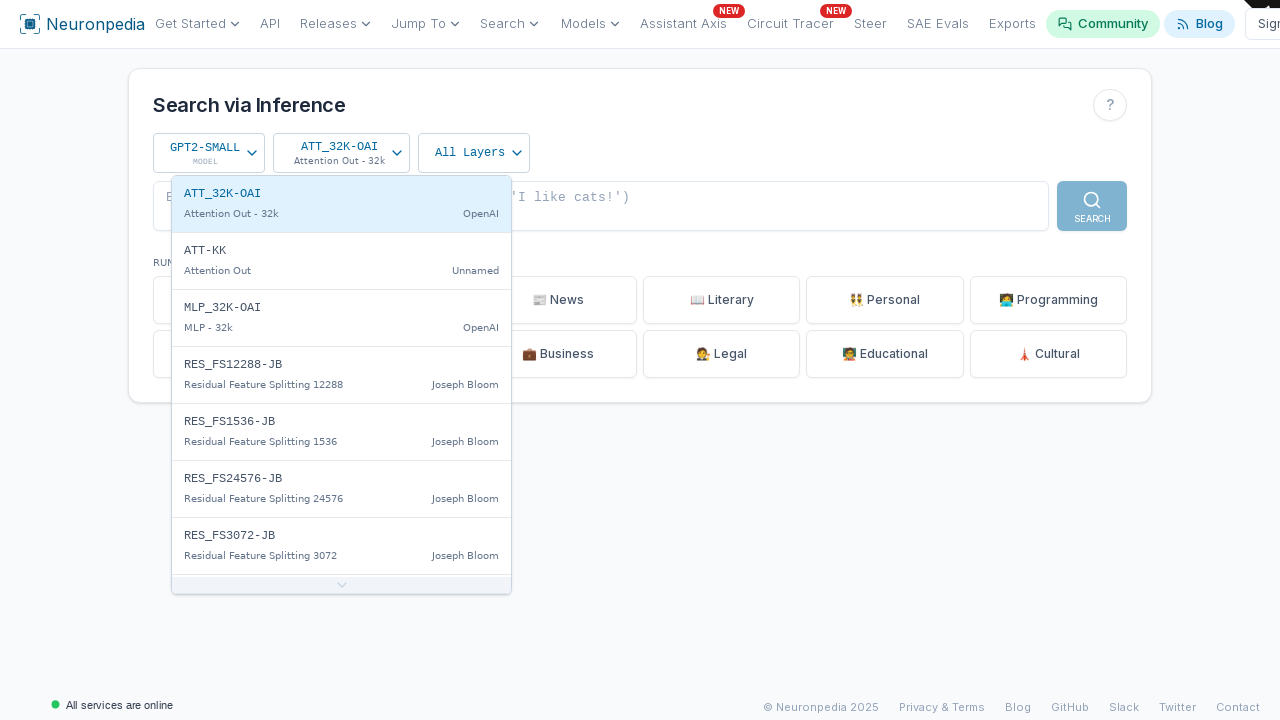

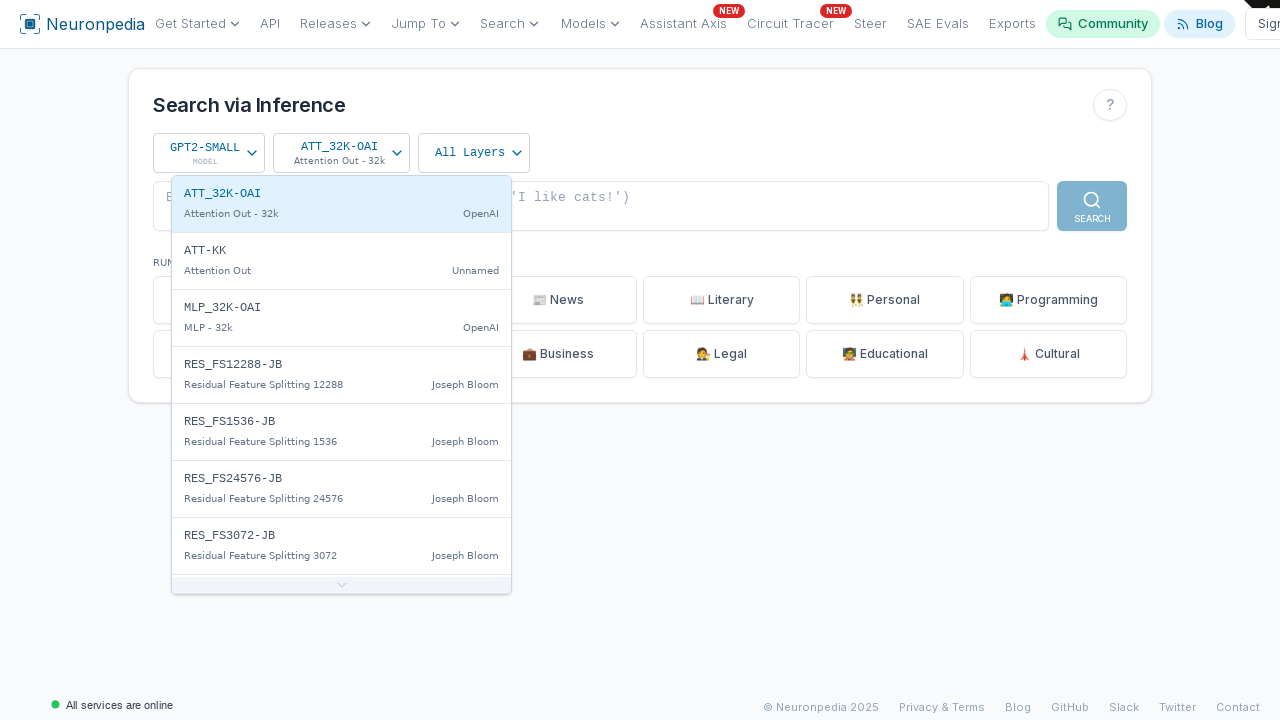